Tests clicking a verify button on a page and checking for a success message. The test demonstrates waiting for an element that appears with a delay.

Starting URL: http://suninjuly.github.io/wait1.html

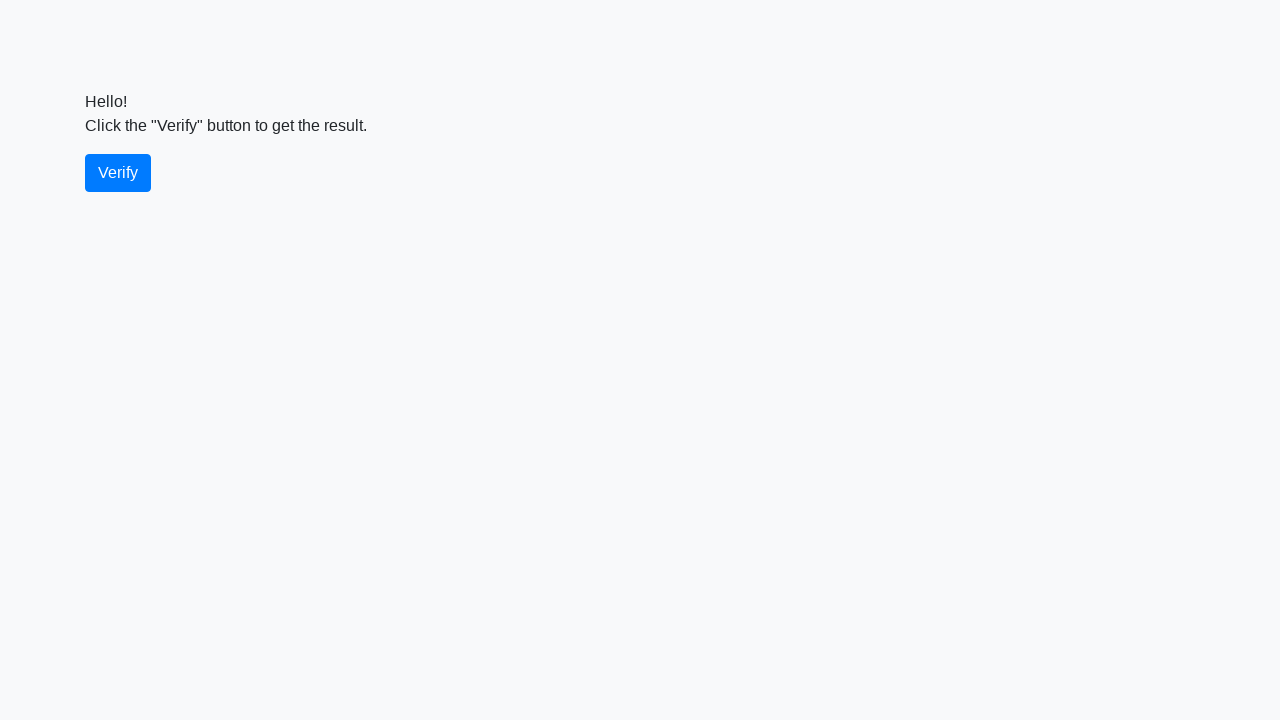

Waited for verify button to become visible
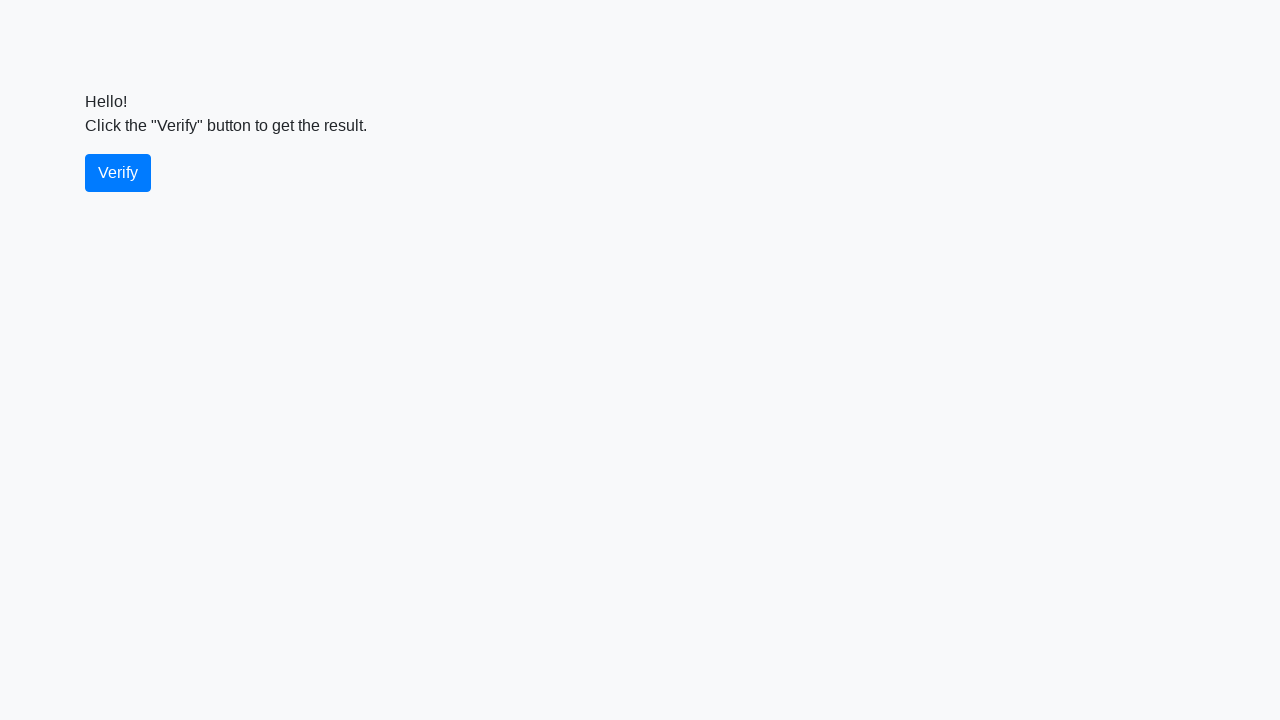

Clicked the verify button at (118, 173) on #verify
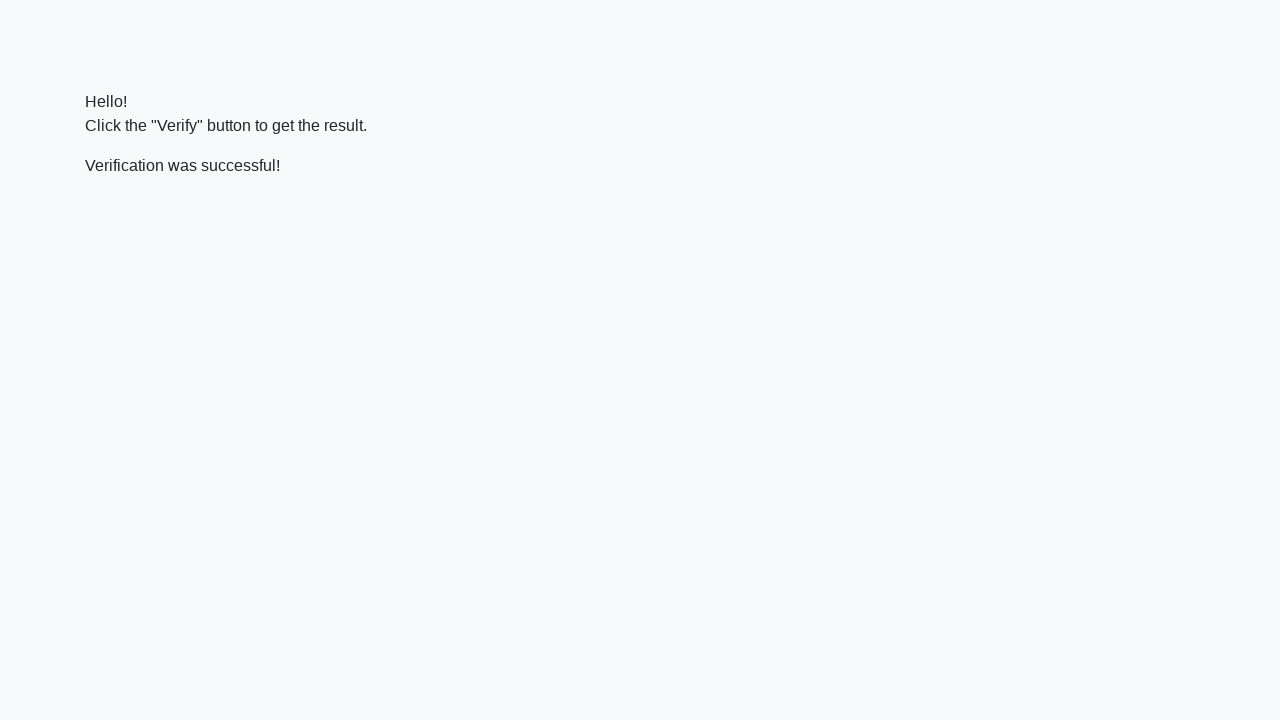

Success message appeared after clicking verify
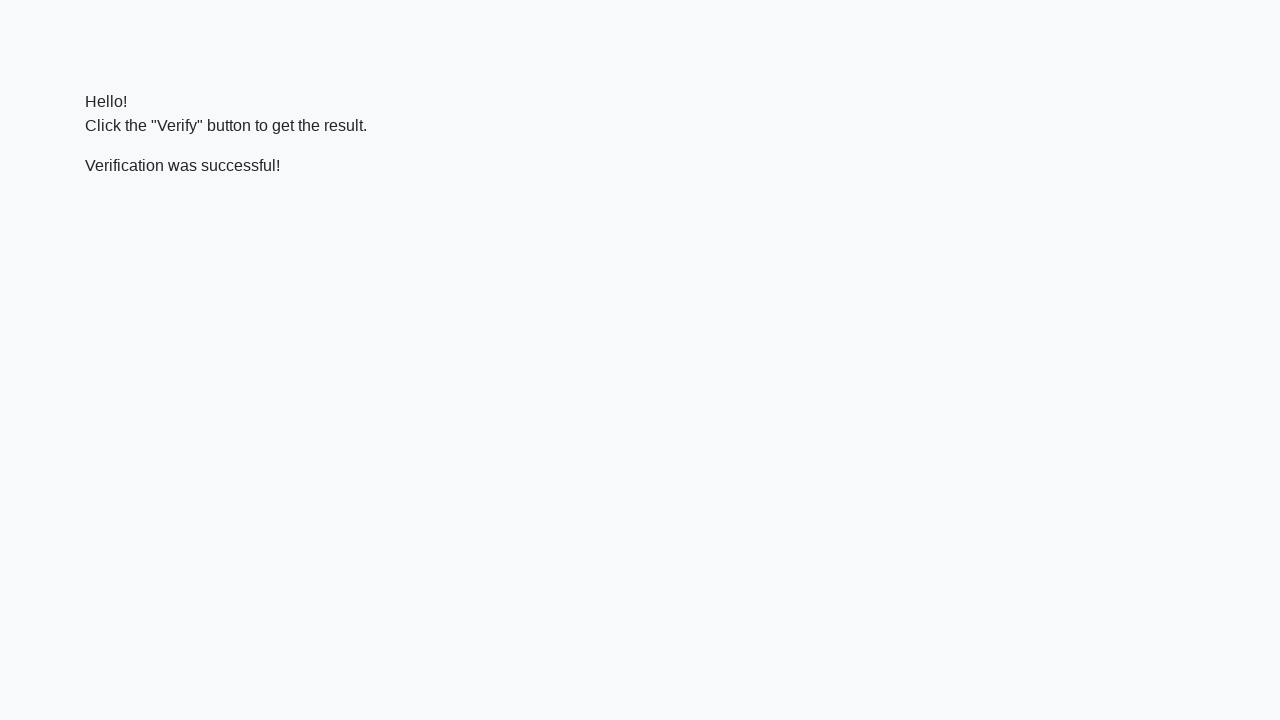

Located the success message element
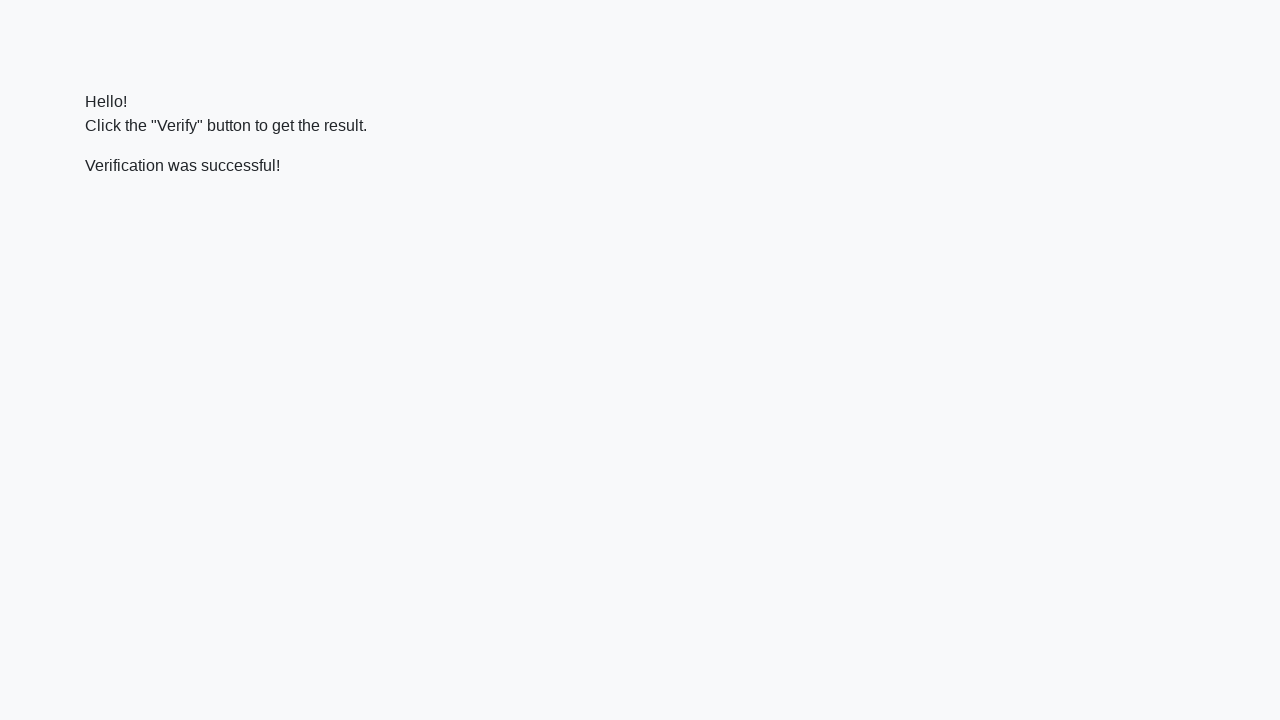

Verified that success message contains 'successful'
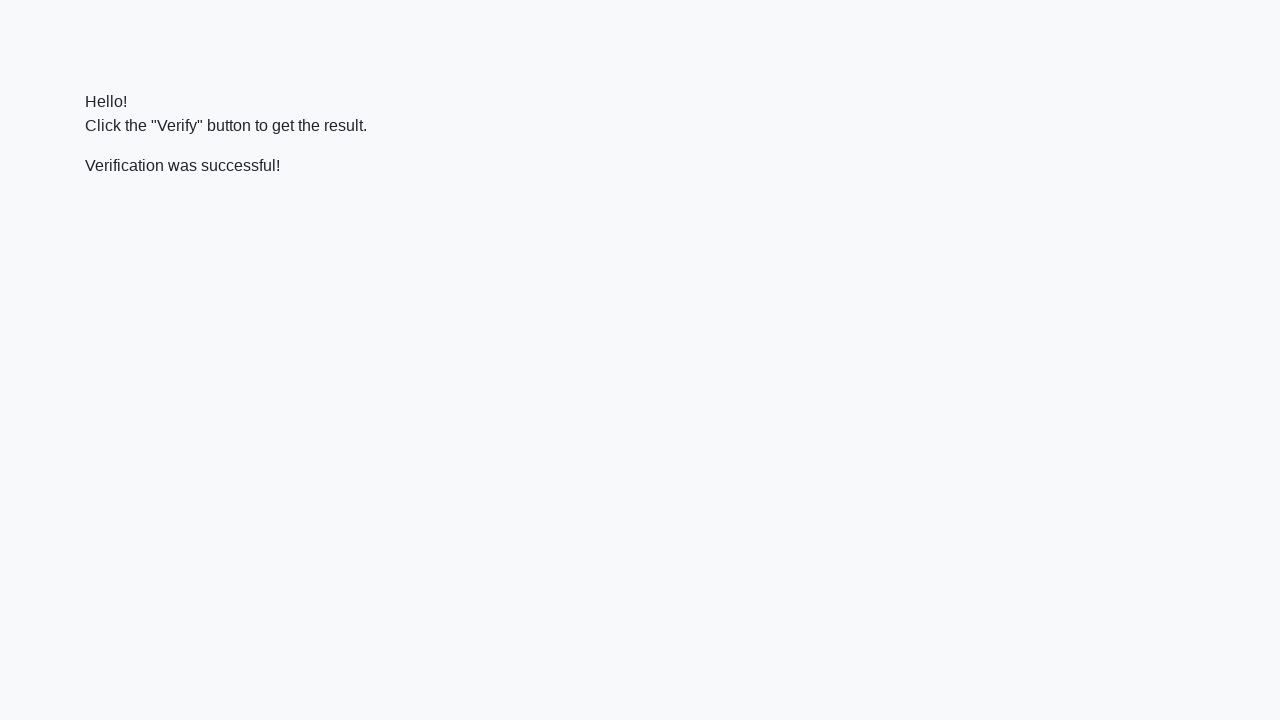

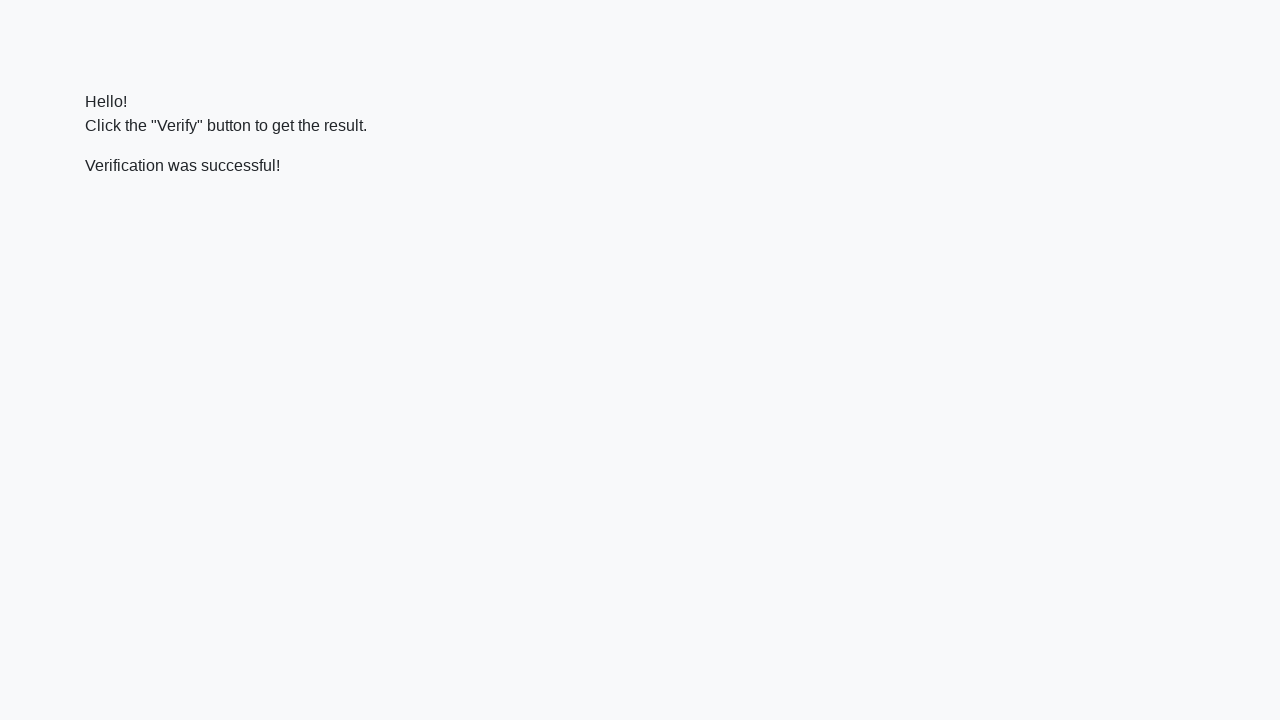